Tests dynamic controls functionality by clicking the Enable button to enable a text field, then filling in text and verifying it was entered correctly

Starting URL: https://the-internet.herokuapp.com/dynamic_controls

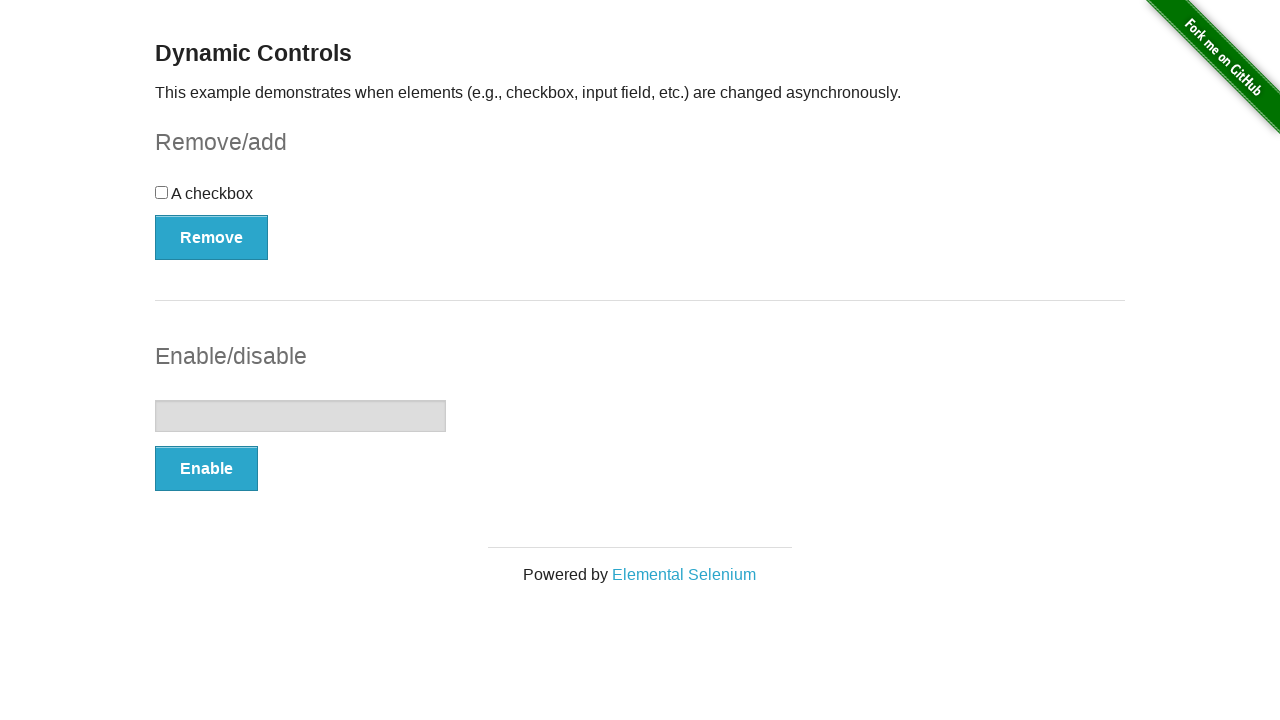

Clicked the Enable button to enable the text field at (206, 469) on xpath=//button[text()='Enable']
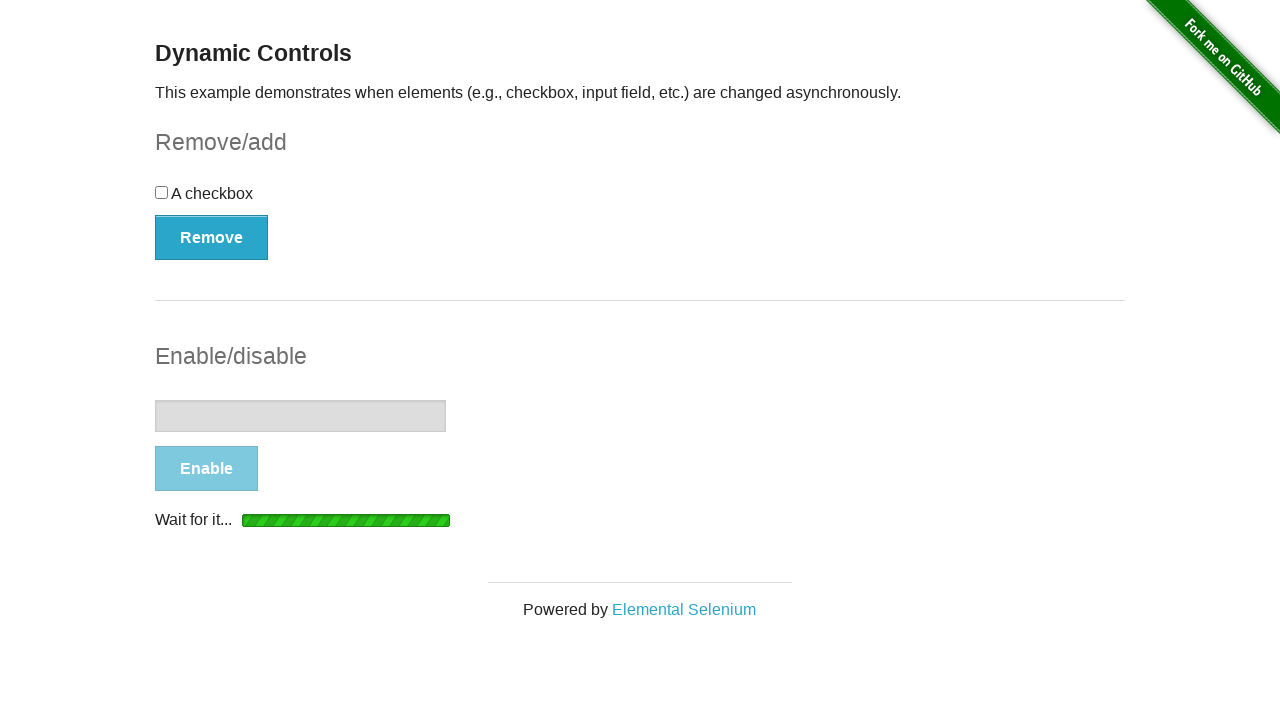

Text field became visible and enabled
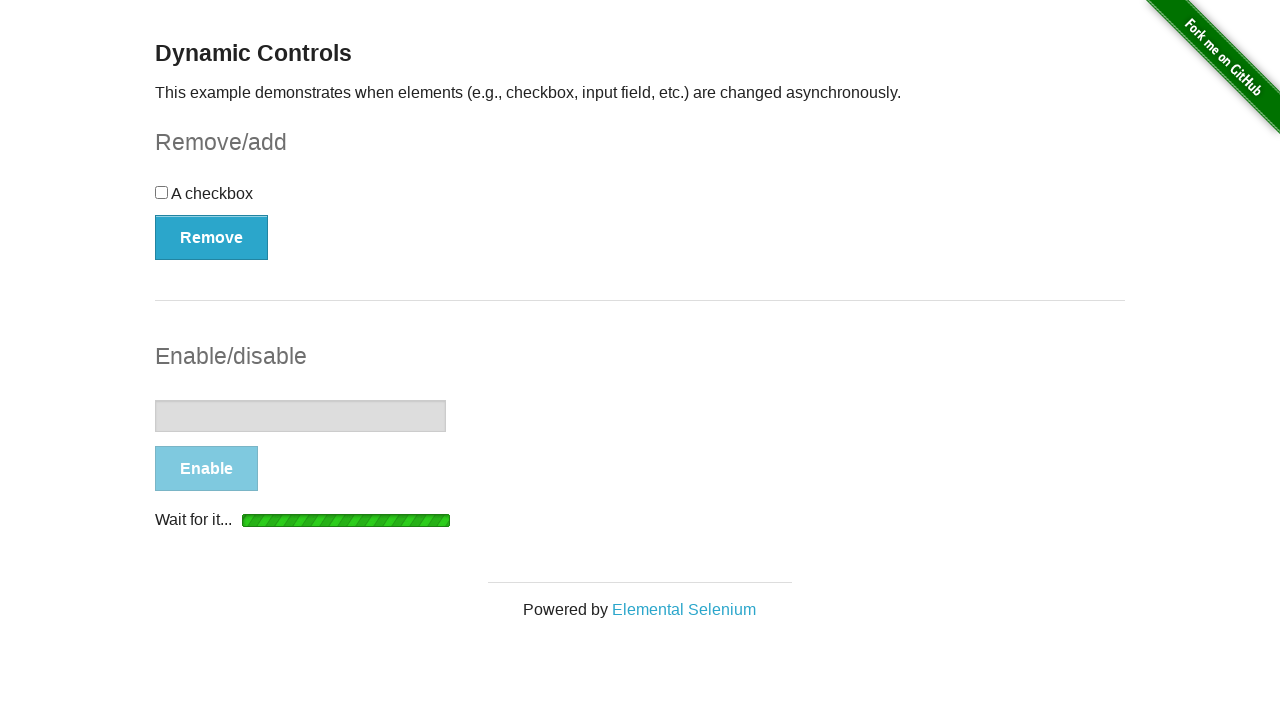

Filled the text field with 'Explicit test!' on //input[@type='text']
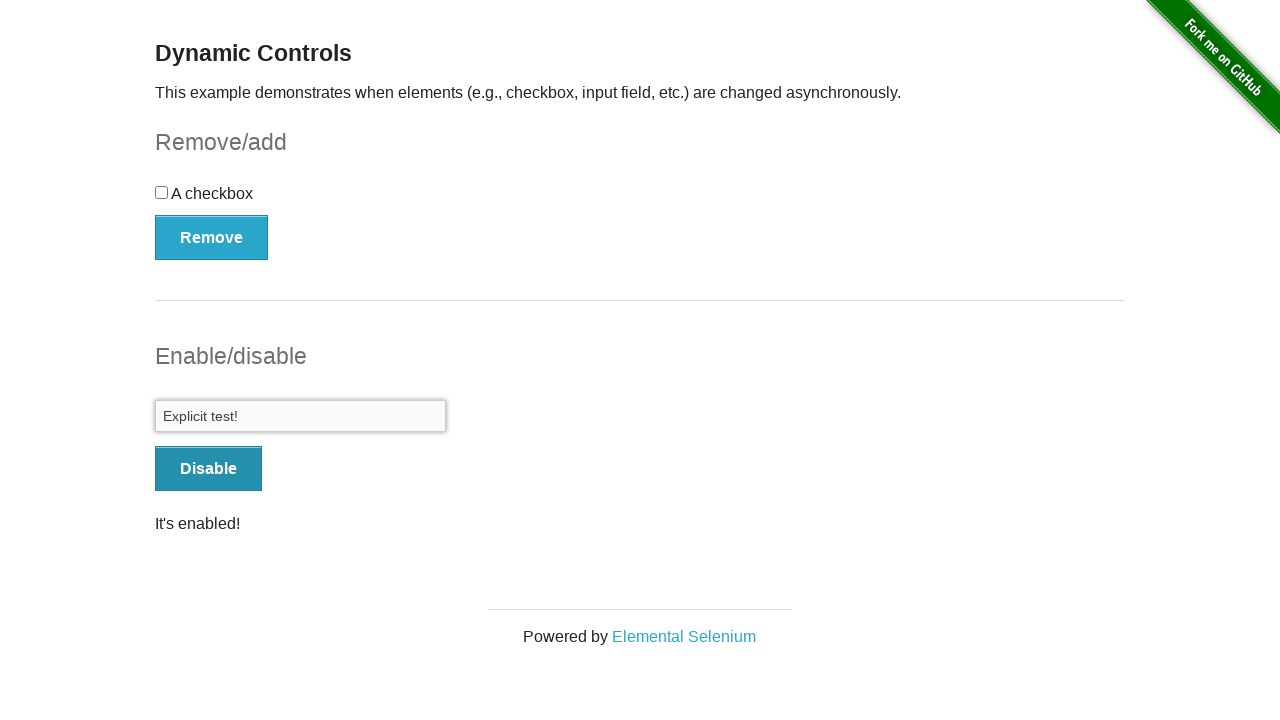

Verified that the text field contains 'Explicit test!'
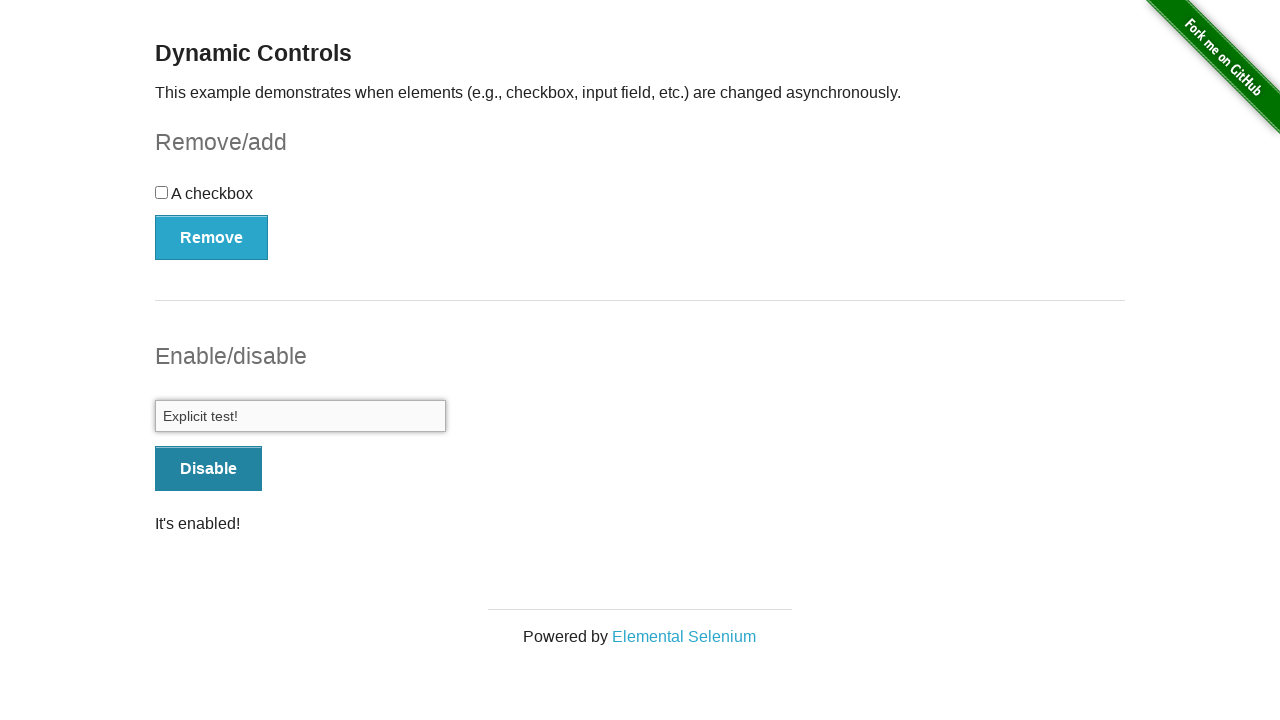

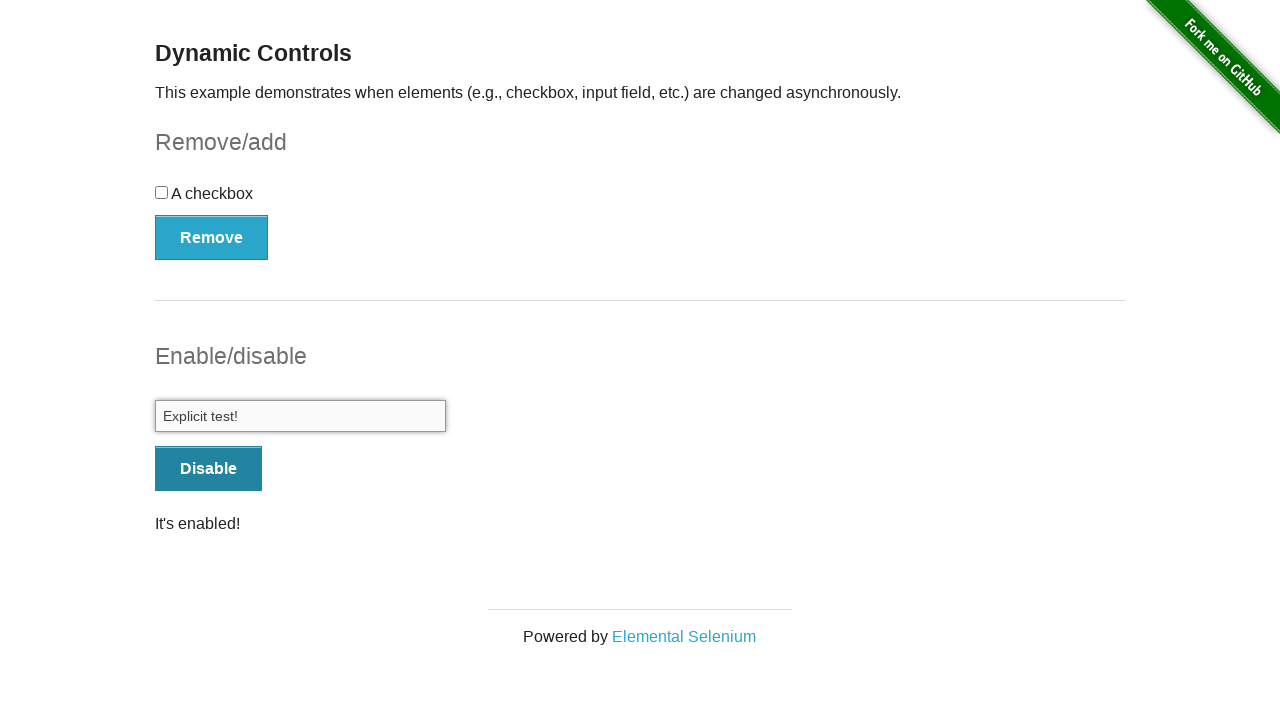